Tests jQuery UI datepicker functionality by opening the calendar widget and selecting a future date (April 20, 2027) by navigating through months and years.

Starting URL: https://jqueryui.com/datepicker/

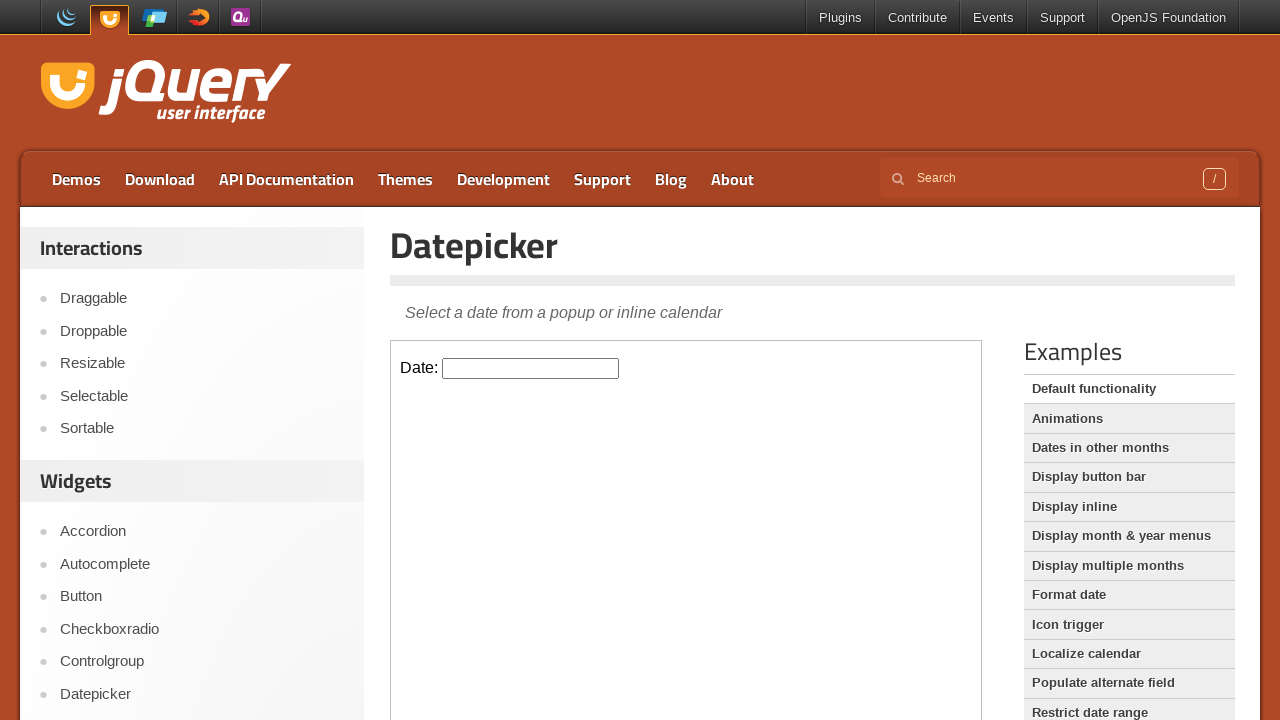

Located the datepicker demo iframe
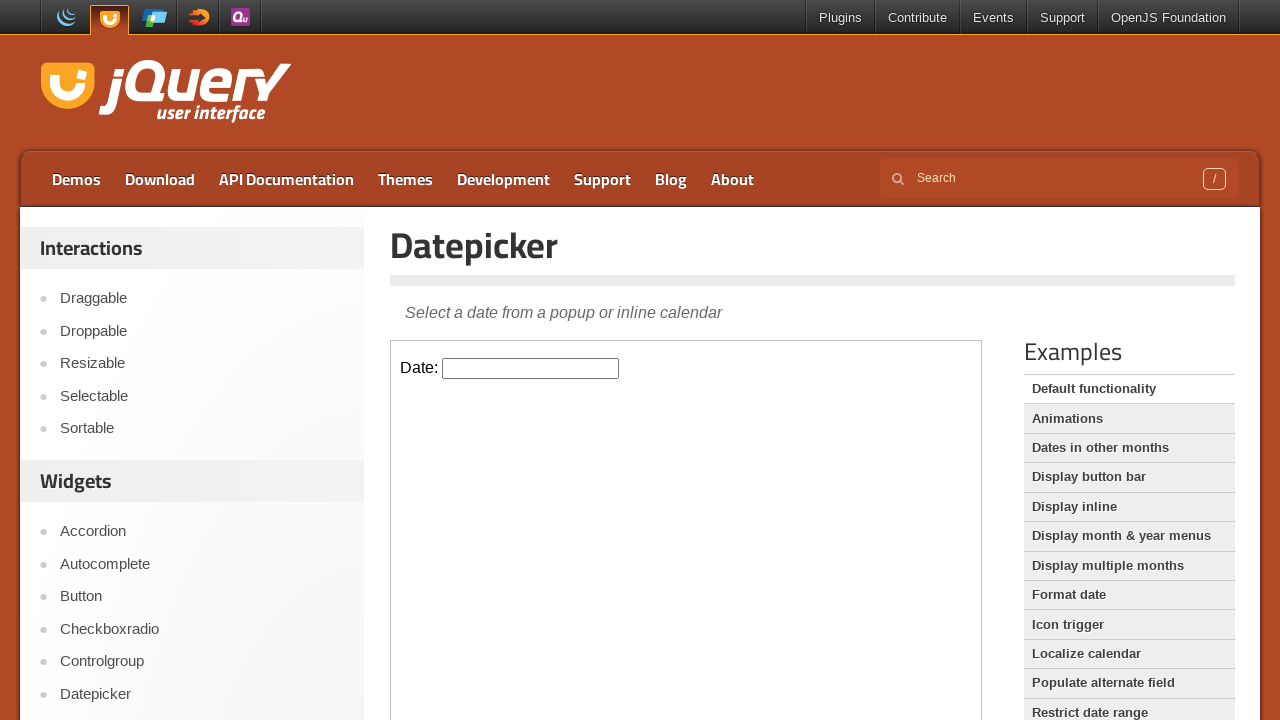

Clicked datepicker input to open calendar widget at (531, 368) on iframe.demo-frame >> internal:control=enter-frame >> #datepicker
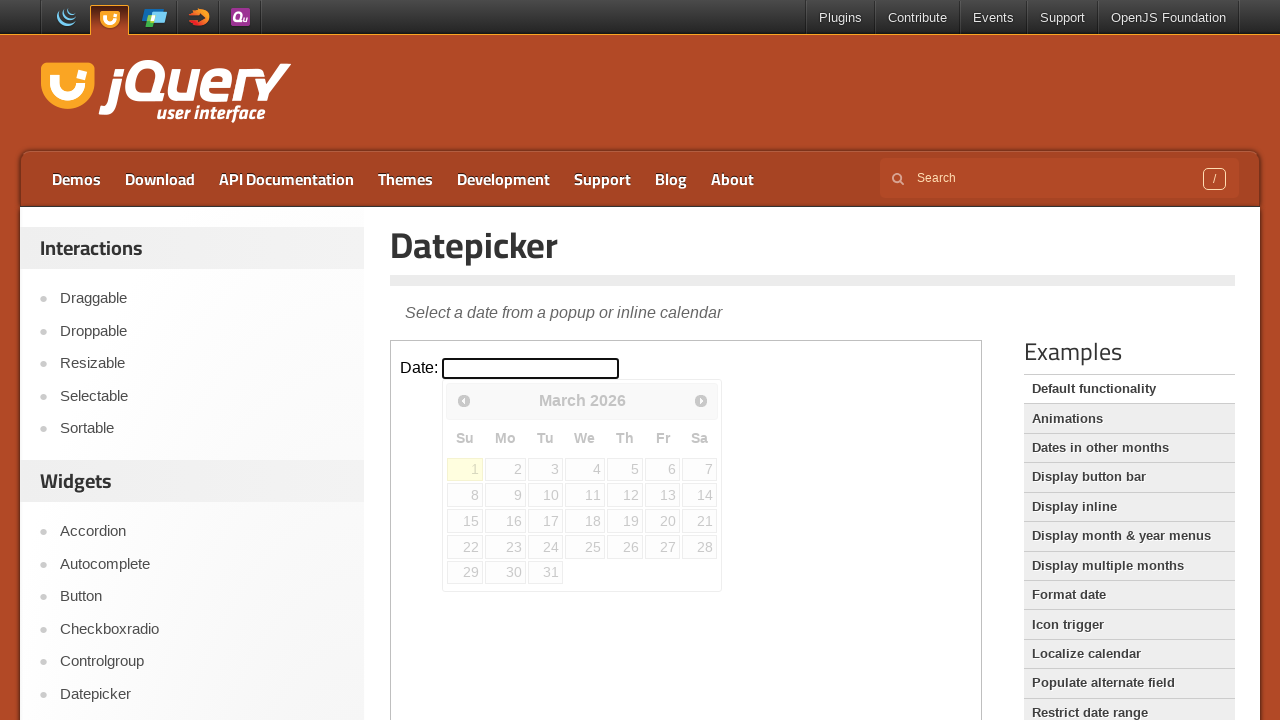

Clicked next button to advance calendar (currently at March 2026) at (701, 400) on iframe.demo-frame >> internal:control=enter-frame >> span.ui-icon-circle-triangl
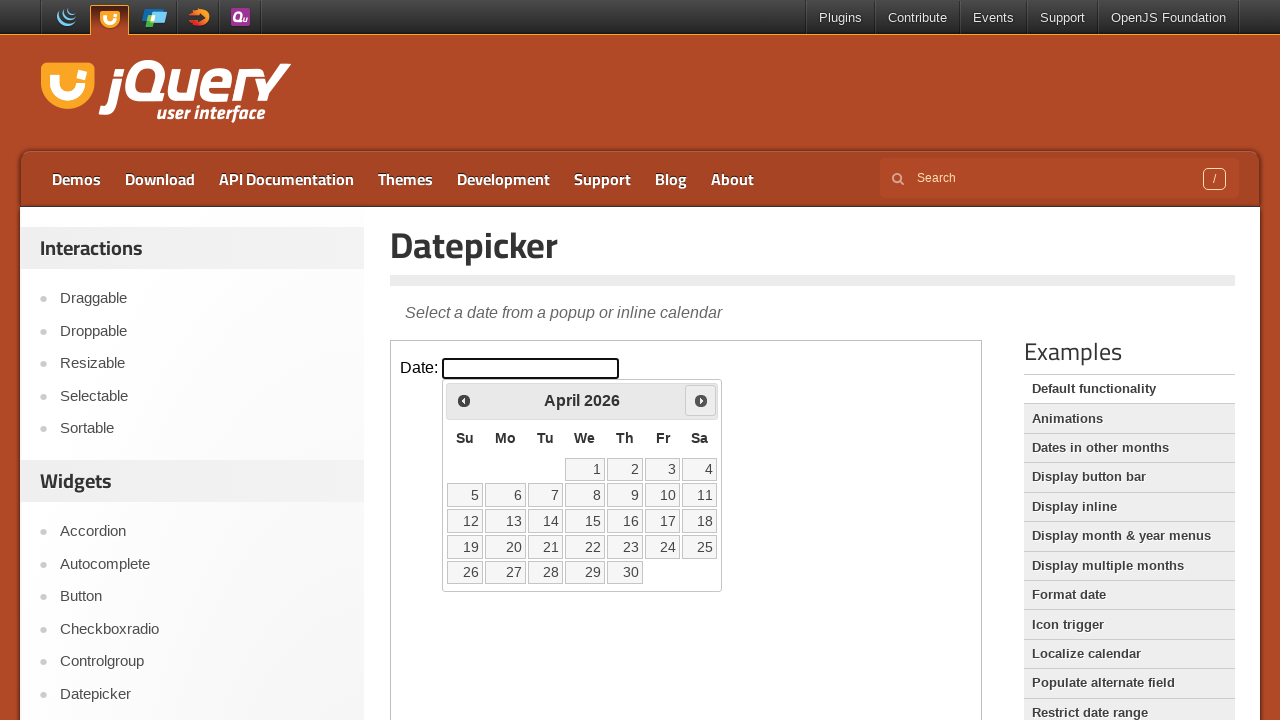

Waited for calendar to update after navigation
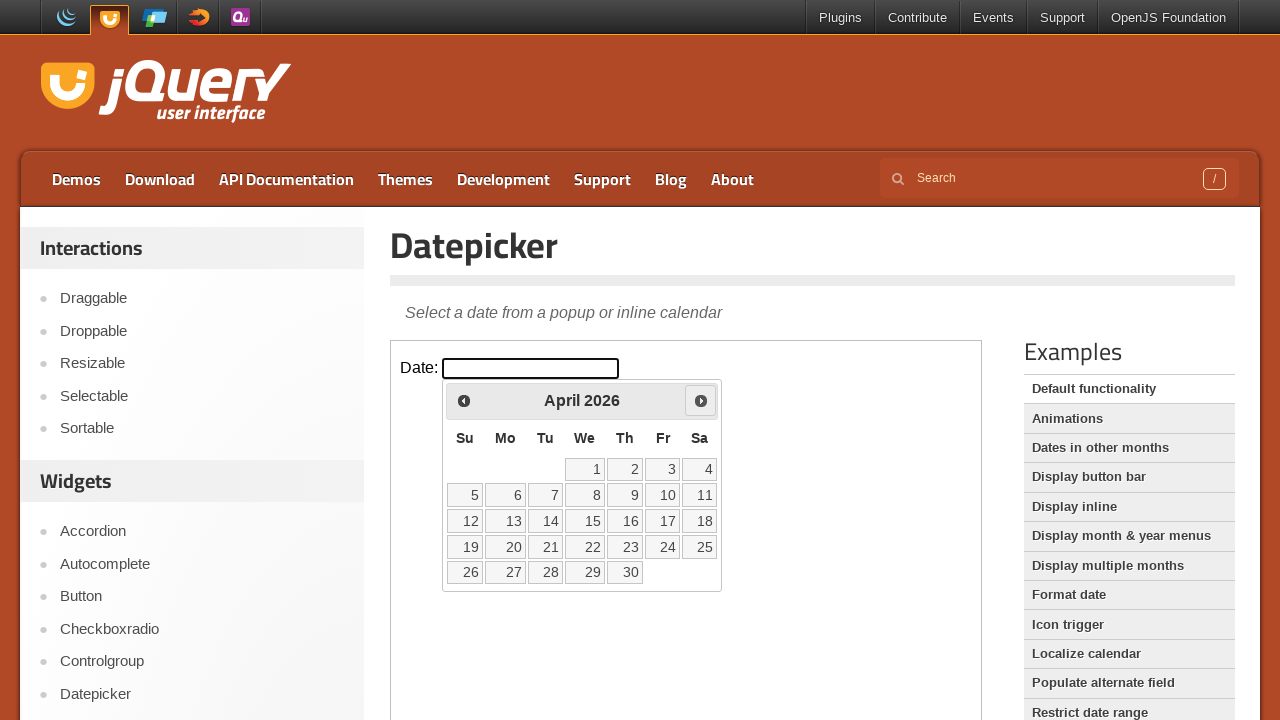

Clicked next button to advance calendar (currently at April 2026) at (701, 400) on iframe.demo-frame >> internal:control=enter-frame >> span.ui-icon-circle-triangl
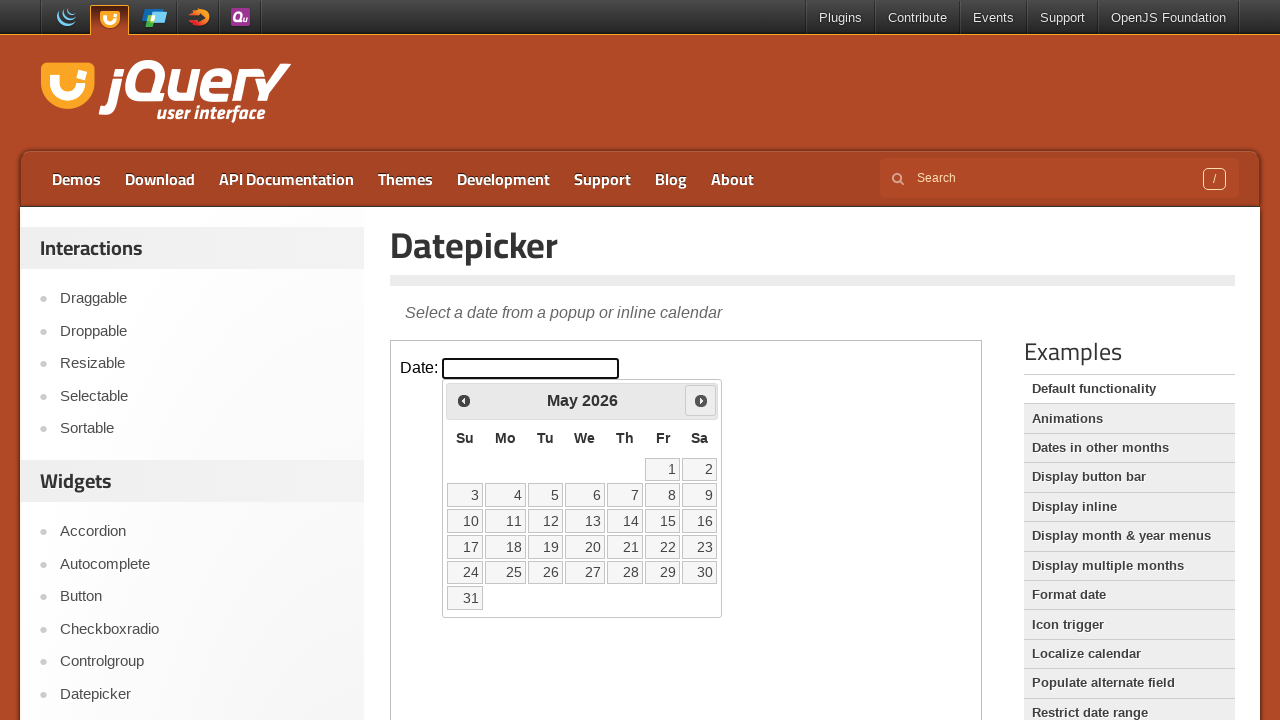

Waited for calendar to update after navigation
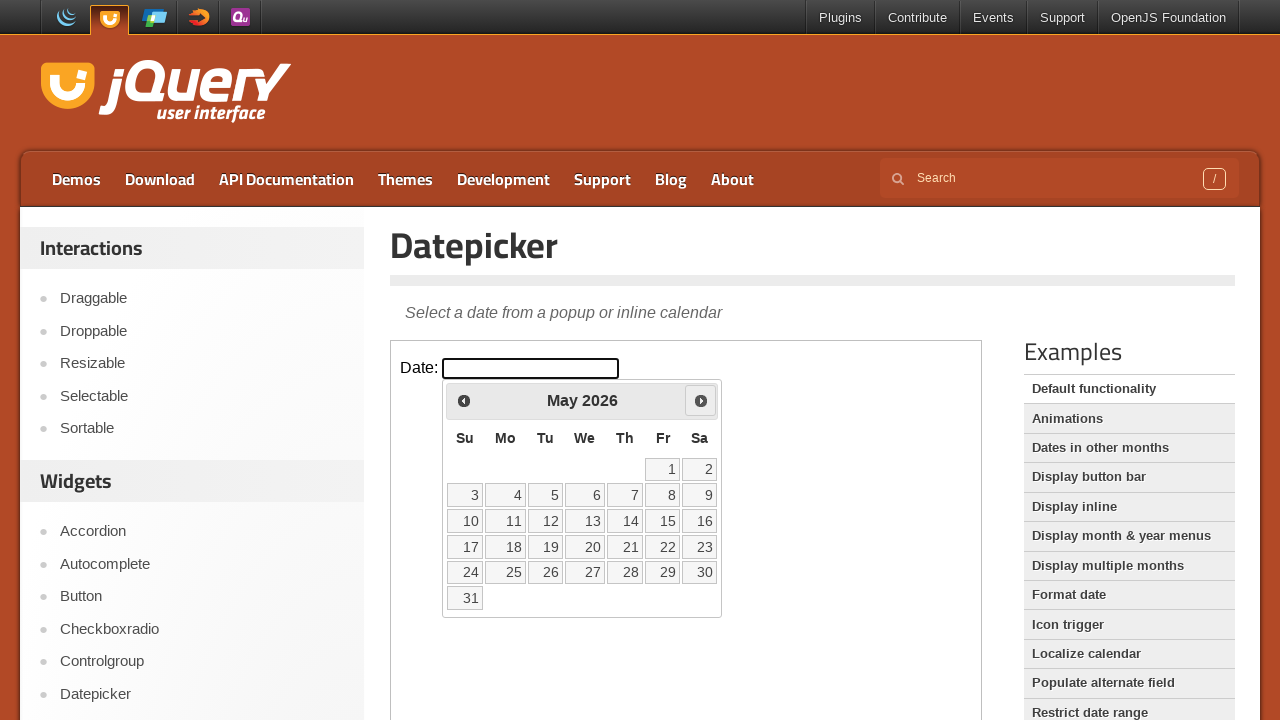

Clicked next button to advance calendar (currently at May 2026) at (701, 400) on iframe.demo-frame >> internal:control=enter-frame >> span.ui-icon-circle-triangl
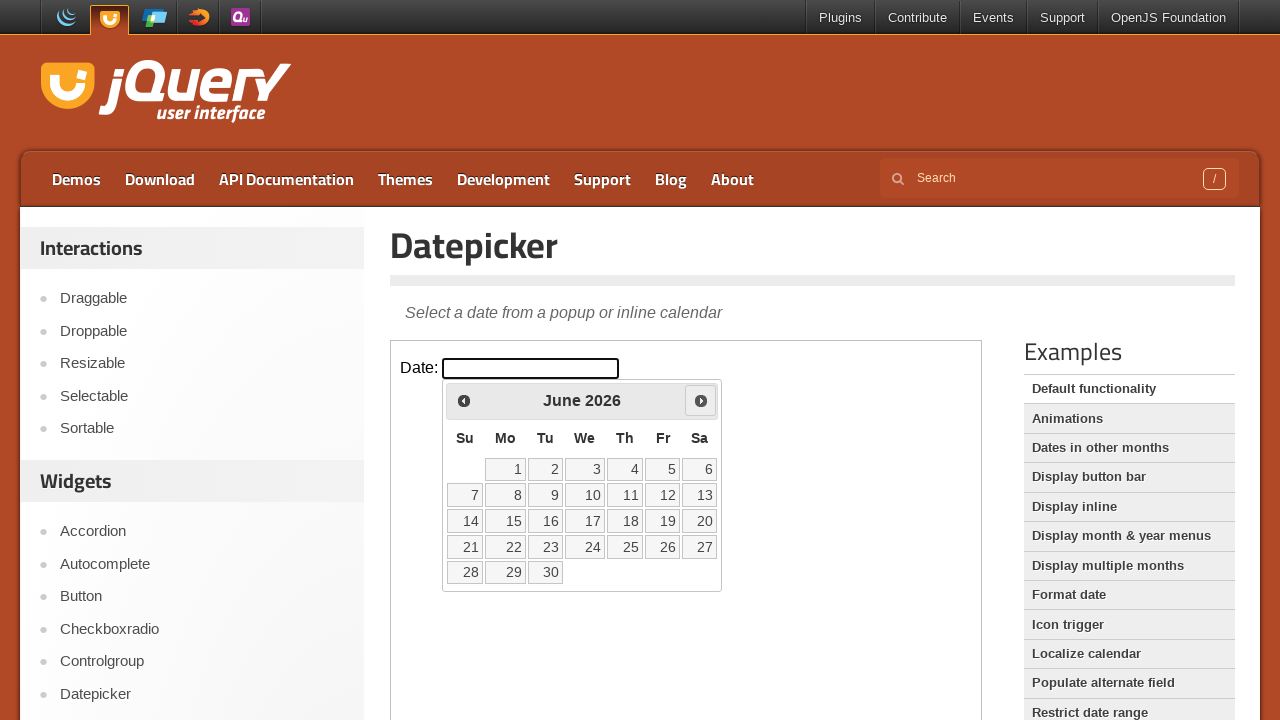

Waited for calendar to update after navigation
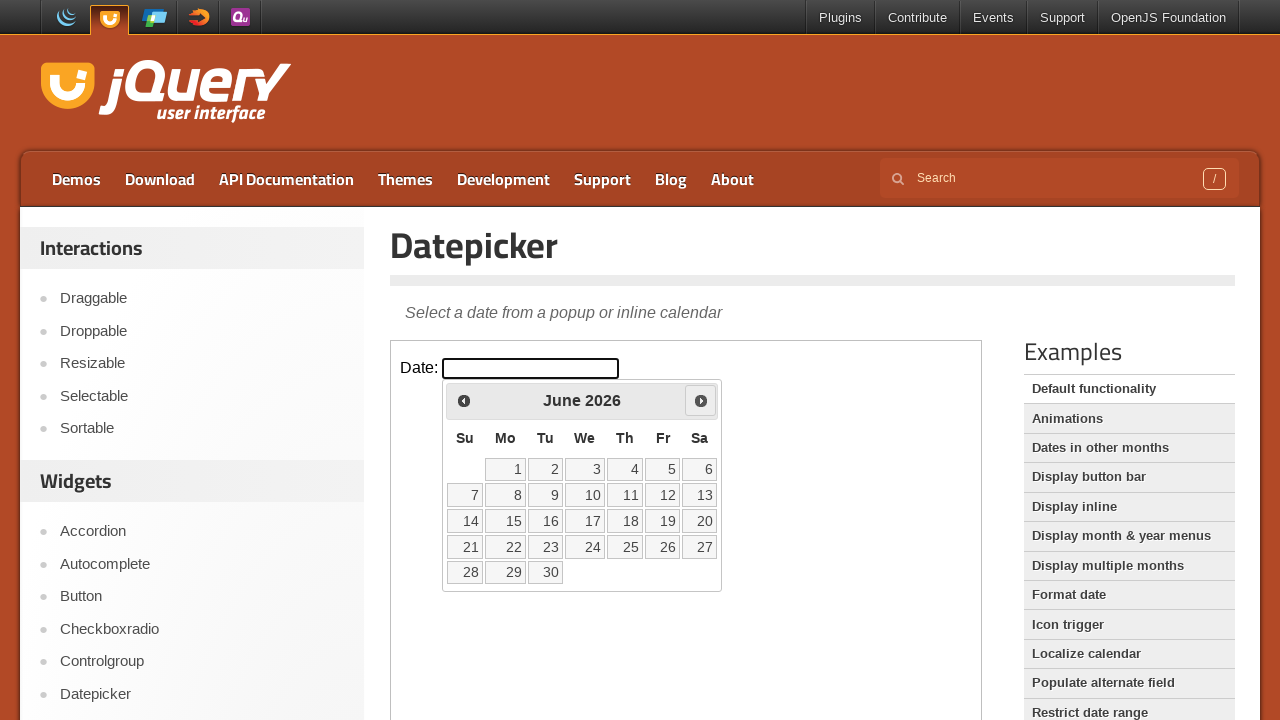

Clicked next button to advance calendar (currently at June 2026) at (701, 400) on iframe.demo-frame >> internal:control=enter-frame >> span.ui-icon-circle-triangl
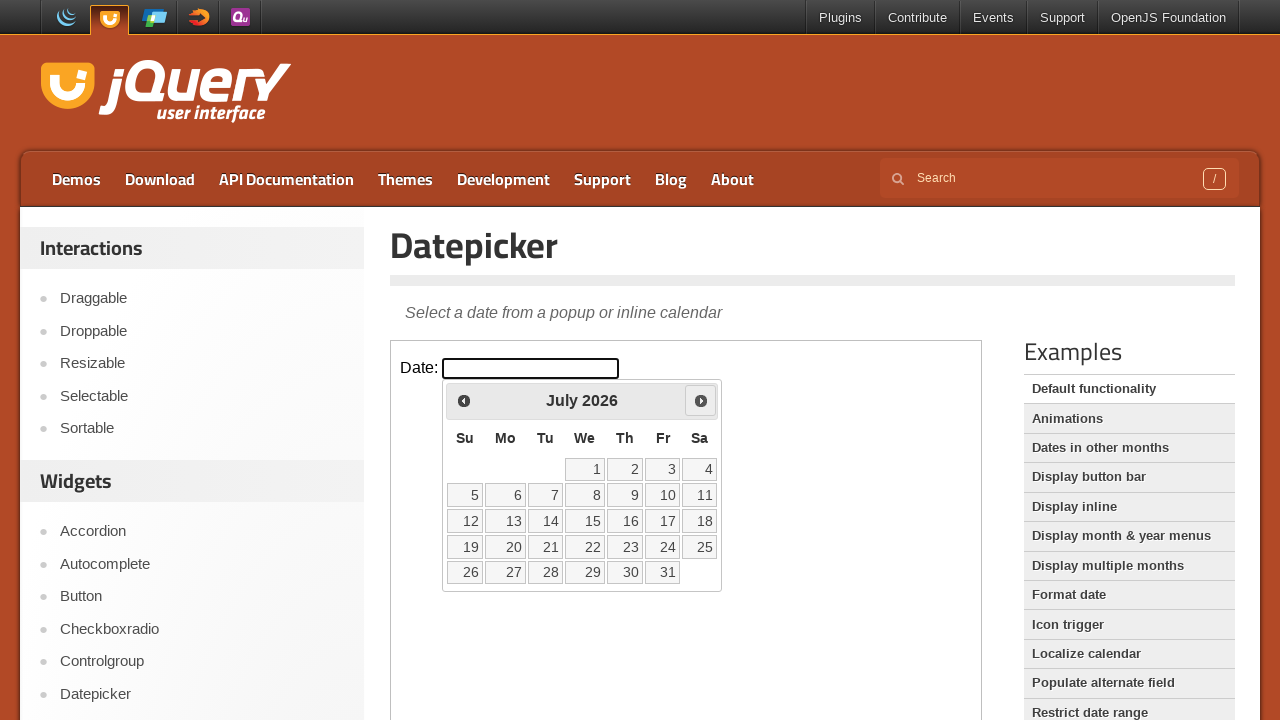

Waited for calendar to update after navigation
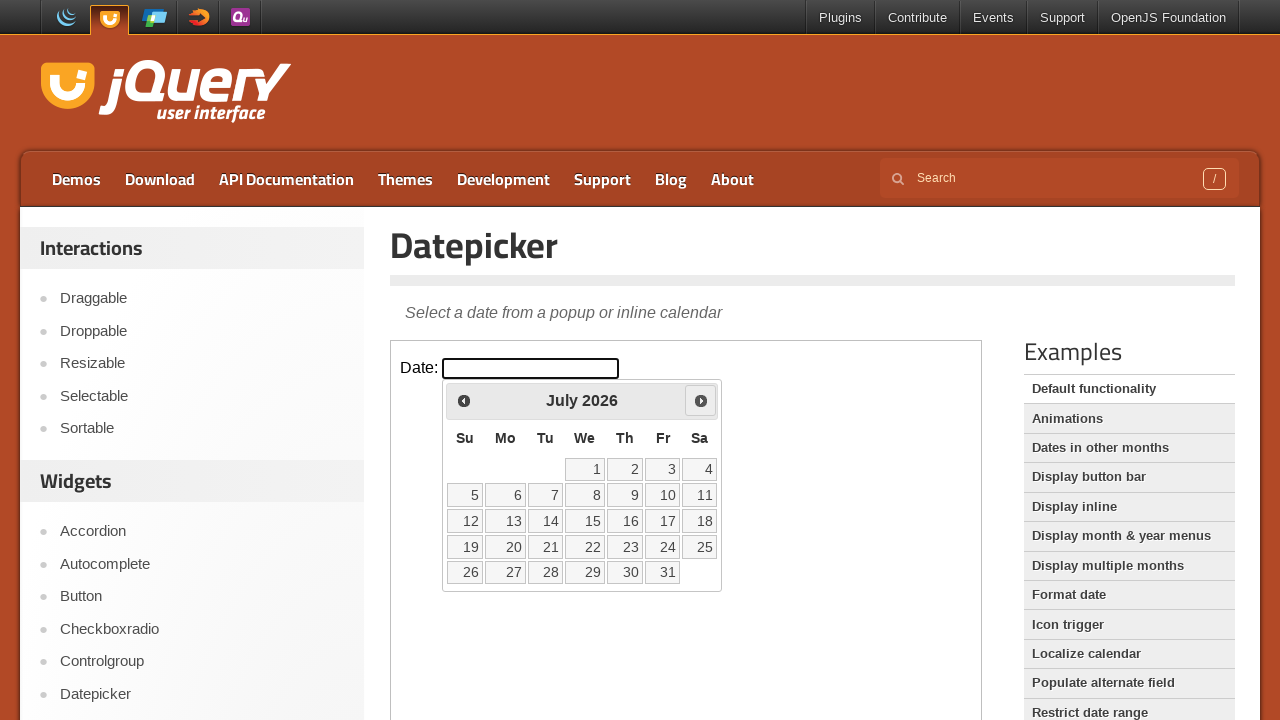

Clicked next button to advance calendar (currently at July 2026) at (701, 400) on iframe.demo-frame >> internal:control=enter-frame >> span.ui-icon-circle-triangl
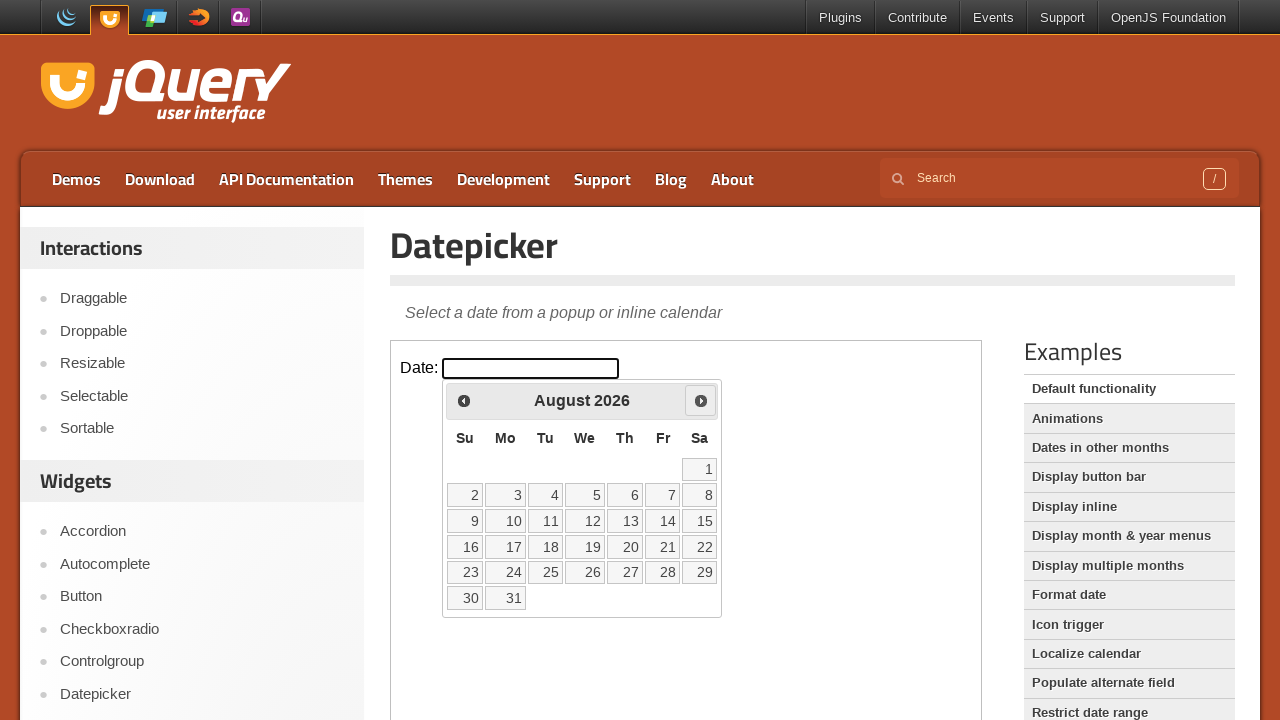

Waited for calendar to update after navigation
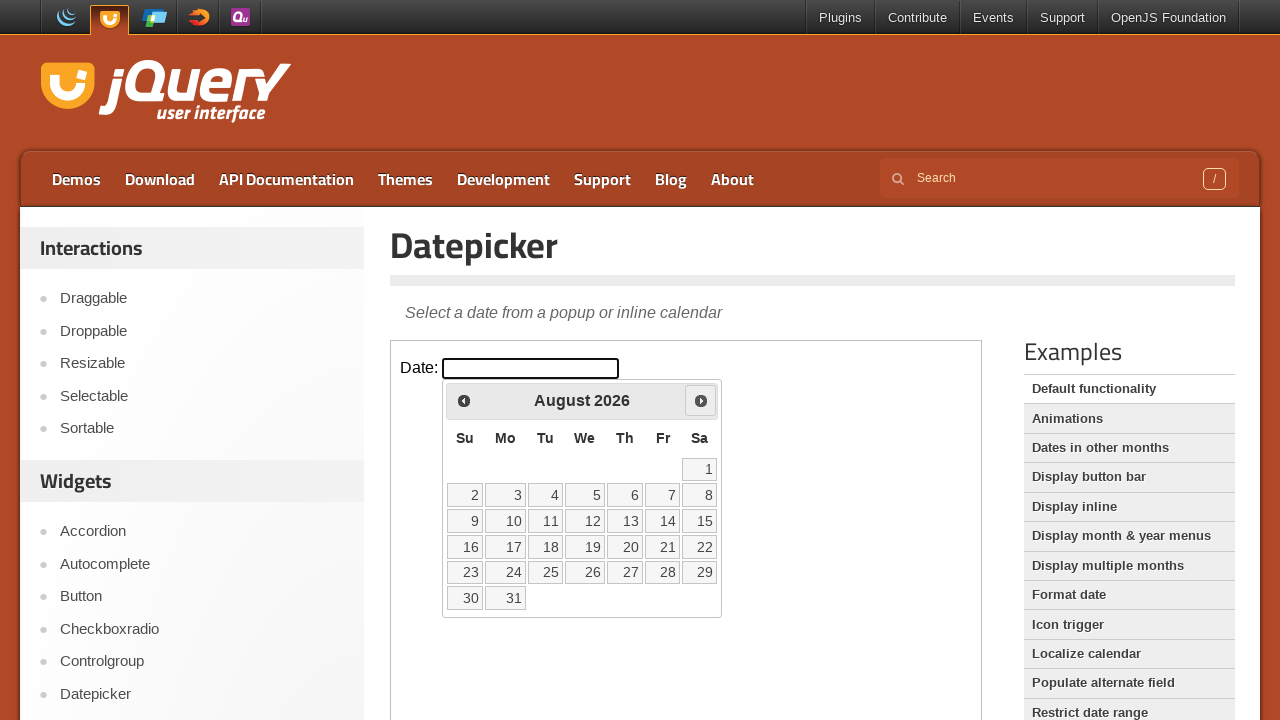

Clicked next button to advance calendar (currently at August 2026) at (701, 400) on iframe.demo-frame >> internal:control=enter-frame >> span.ui-icon-circle-triangl
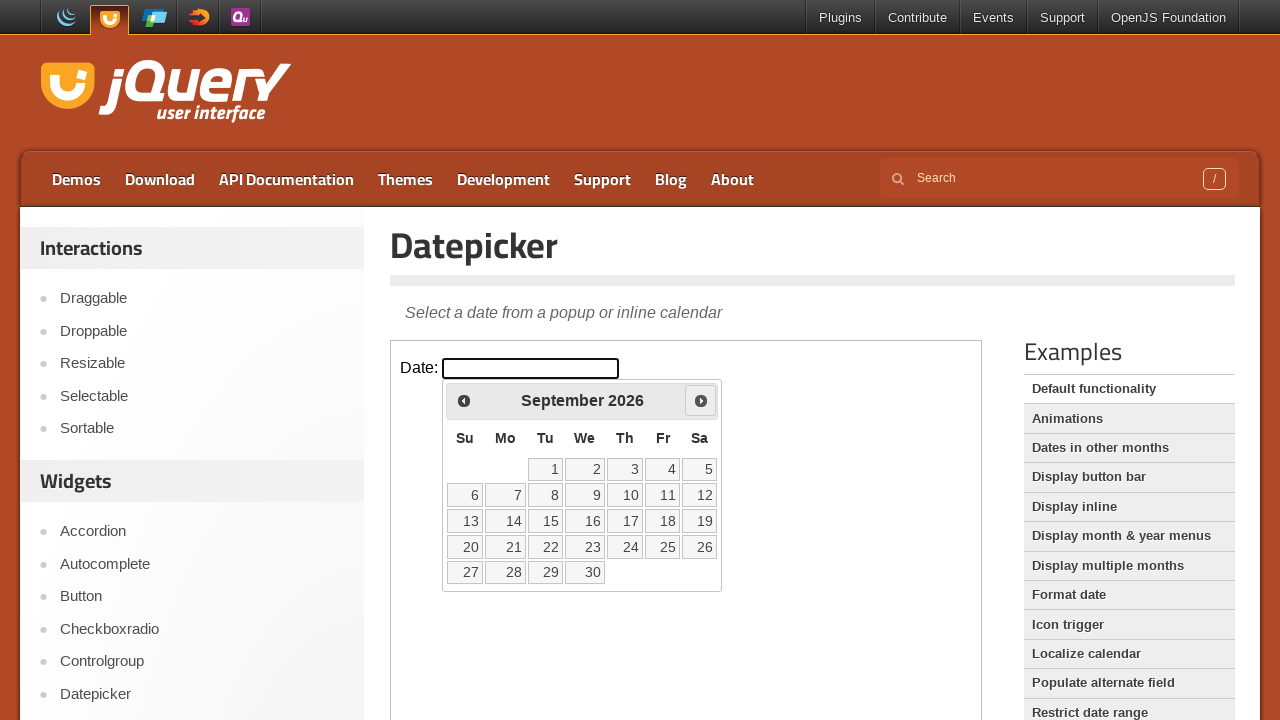

Waited for calendar to update after navigation
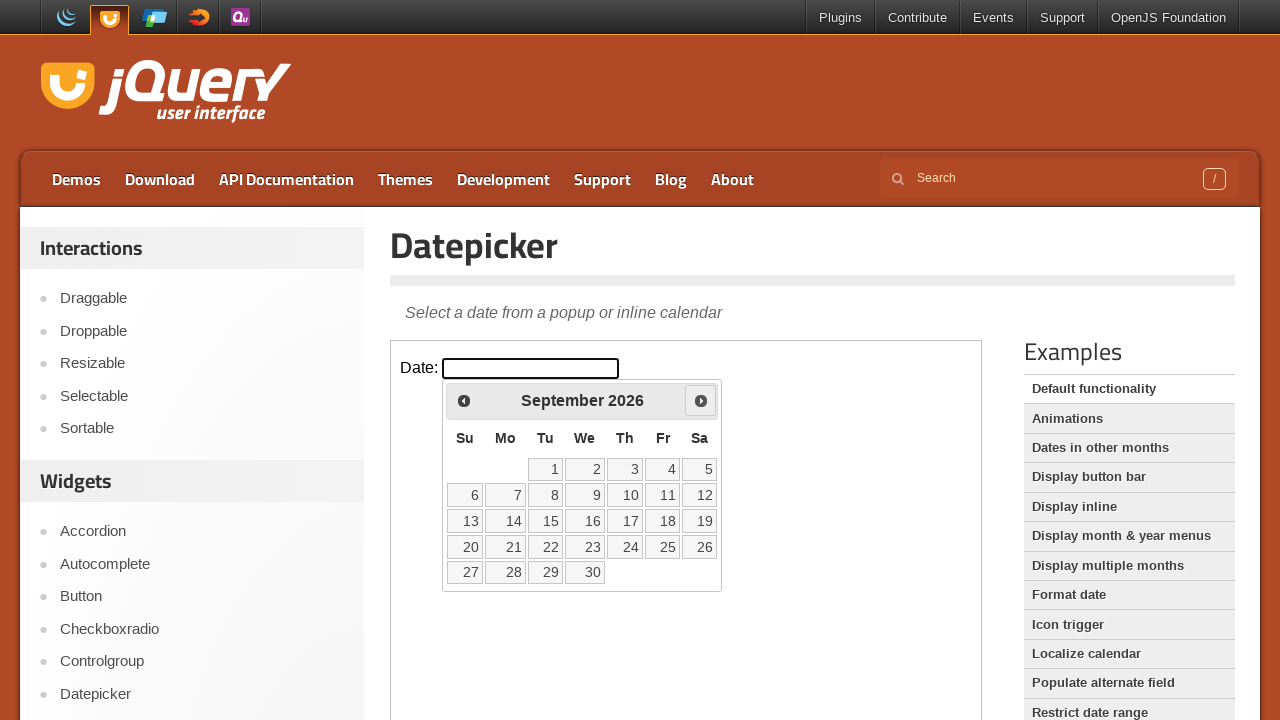

Clicked next button to advance calendar (currently at September 2026) at (701, 400) on iframe.demo-frame >> internal:control=enter-frame >> span.ui-icon-circle-triangl
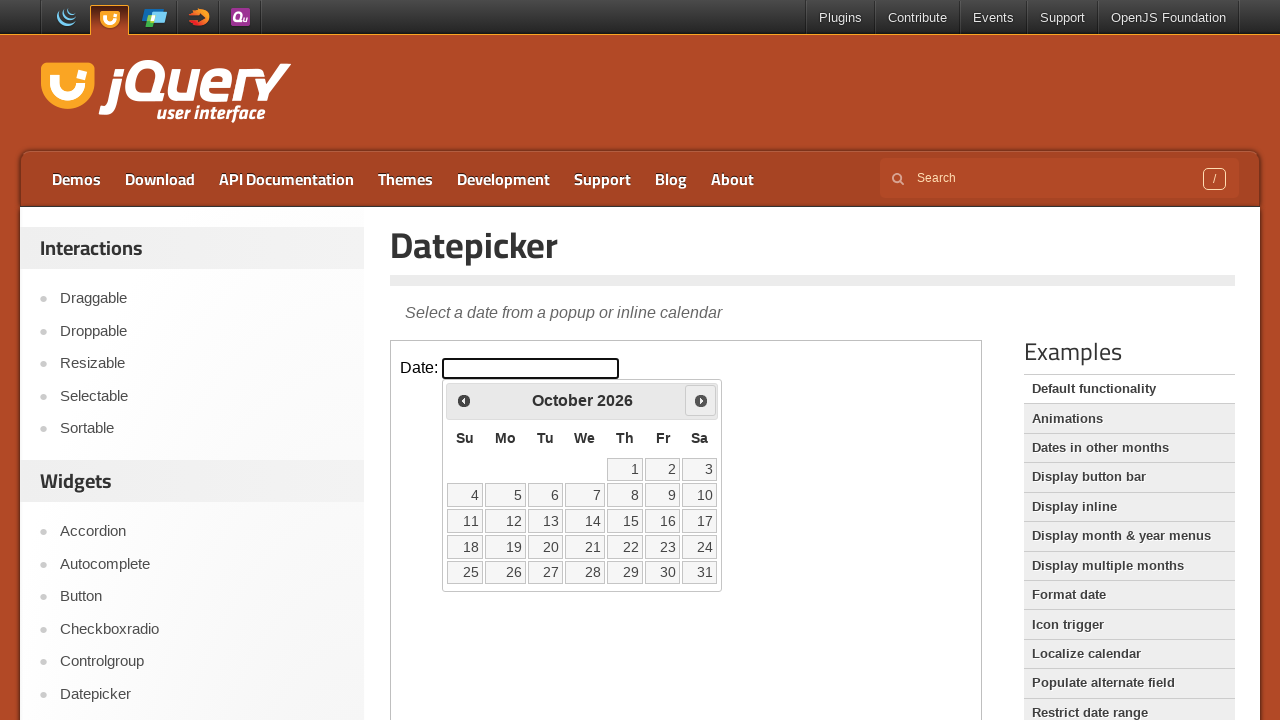

Waited for calendar to update after navigation
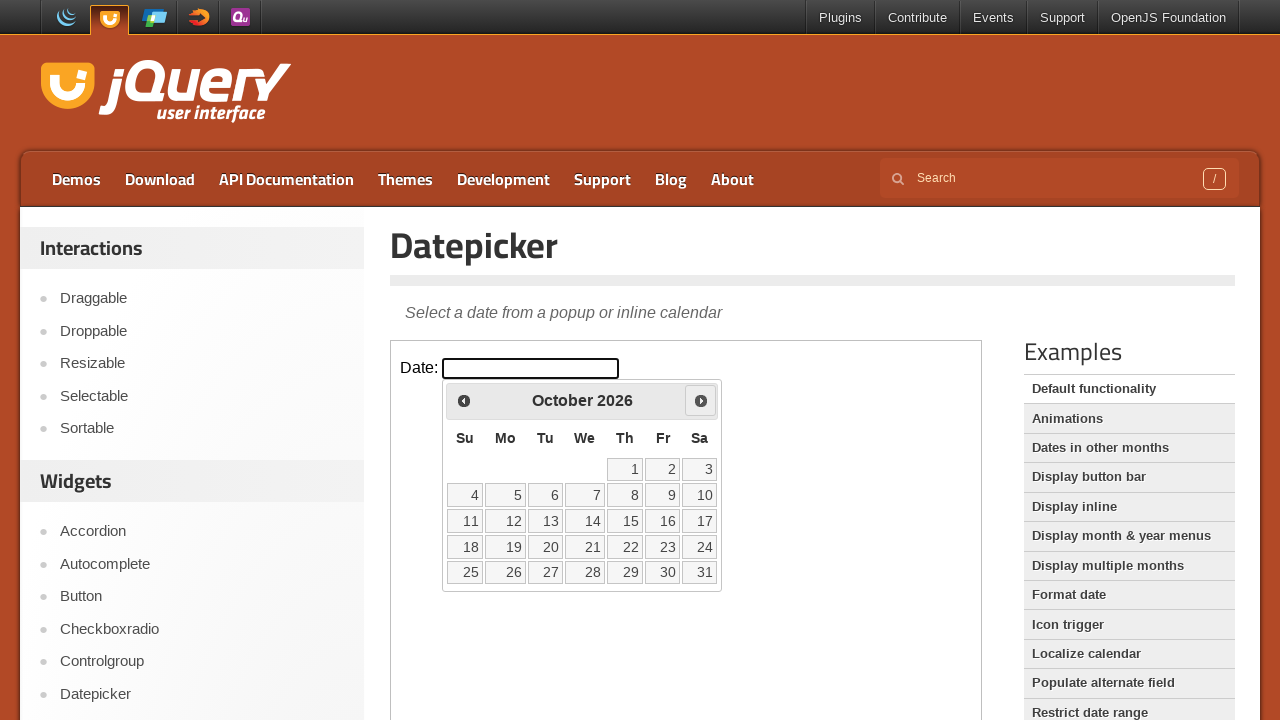

Clicked next button to advance calendar (currently at October 2026) at (701, 400) on iframe.demo-frame >> internal:control=enter-frame >> span.ui-icon-circle-triangl
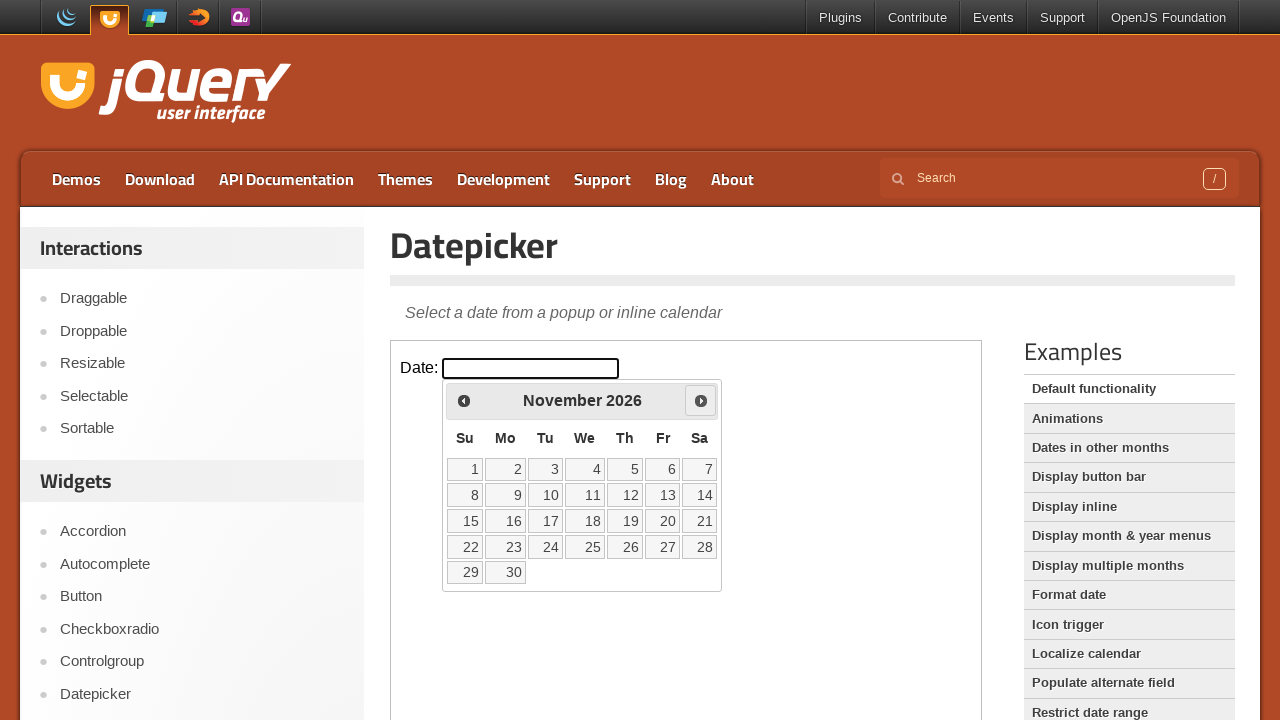

Waited for calendar to update after navigation
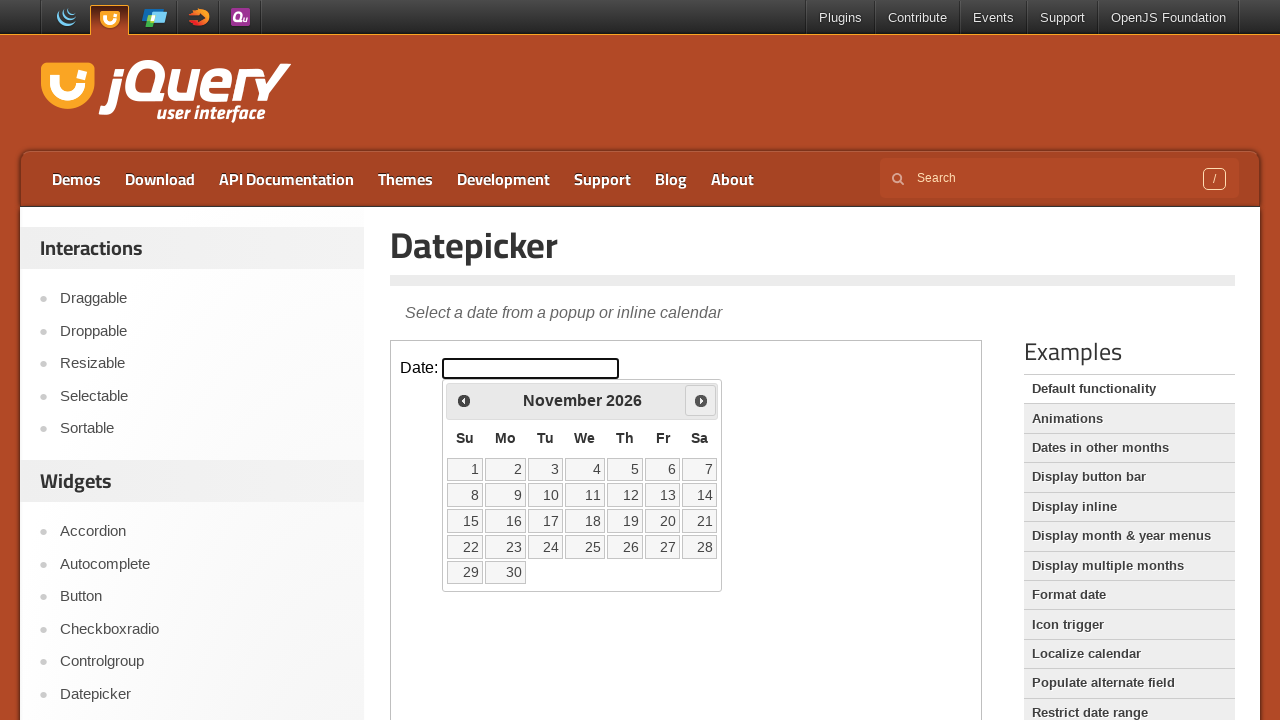

Clicked next button to advance calendar (currently at November 2026) at (701, 400) on iframe.demo-frame >> internal:control=enter-frame >> span.ui-icon-circle-triangl
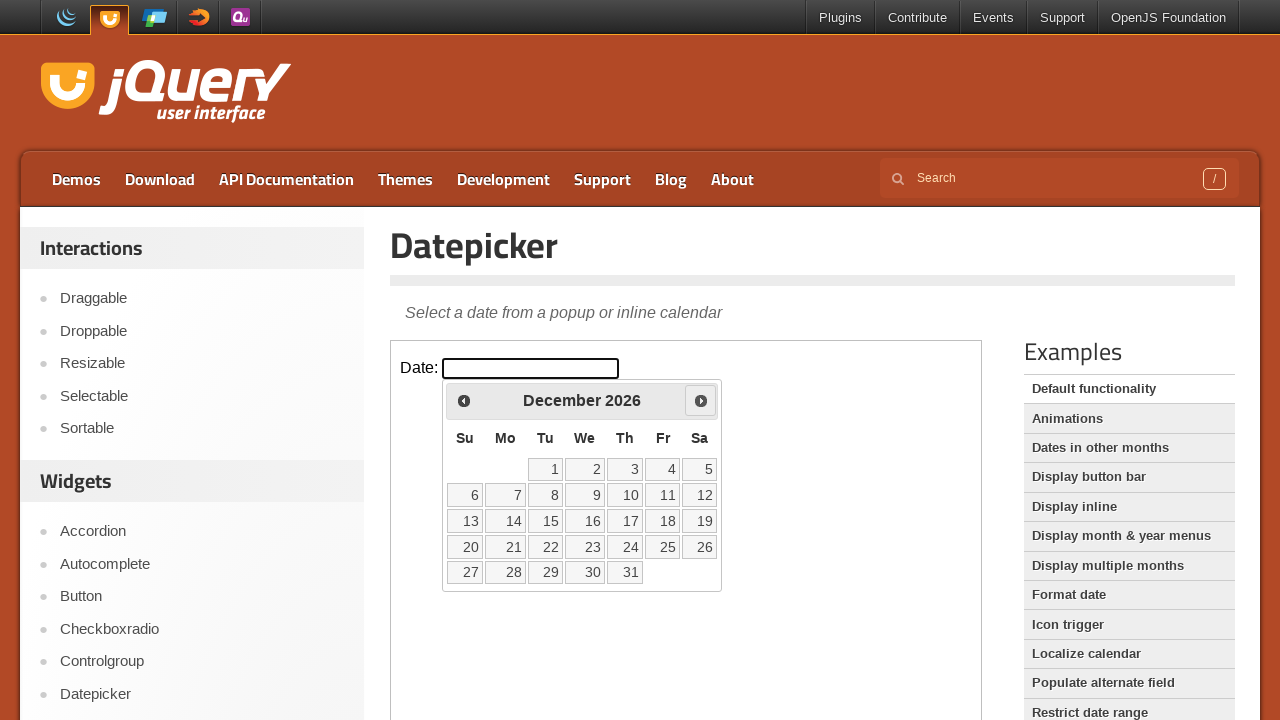

Waited for calendar to update after navigation
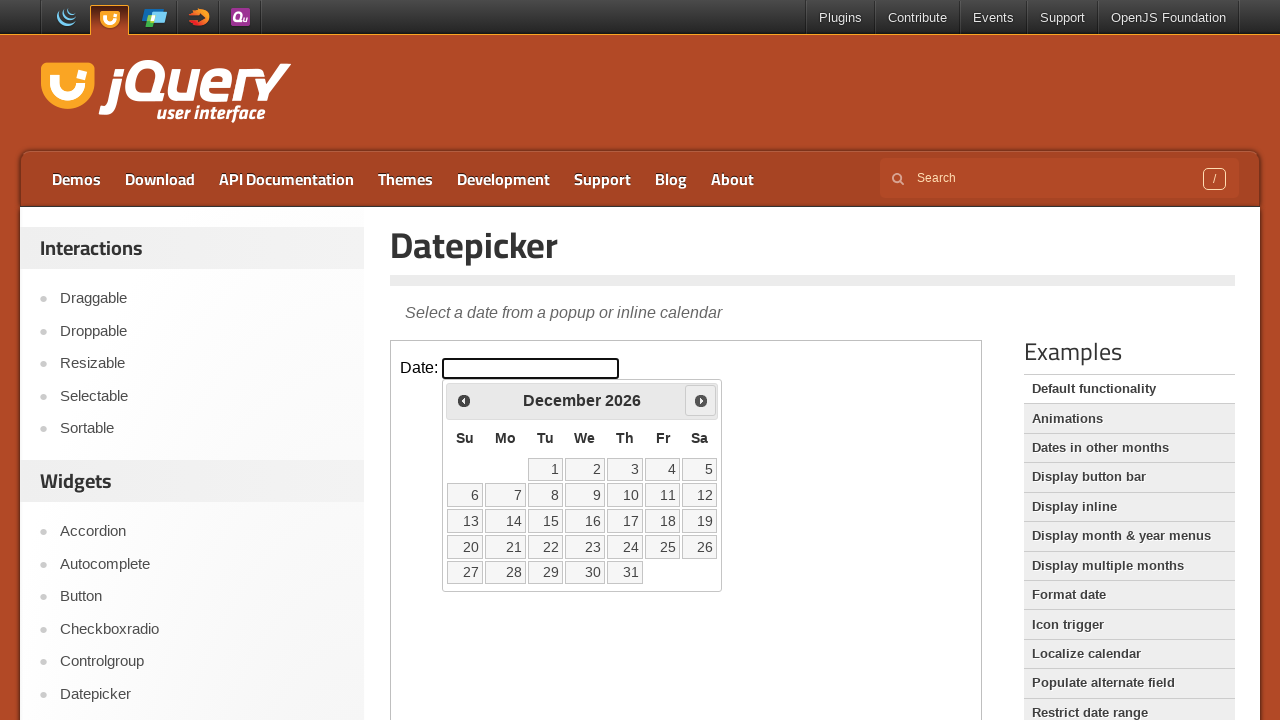

Clicked next button to advance calendar (currently at December 2026) at (701, 400) on iframe.demo-frame >> internal:control=enter-frame >> span.ui-icon-circle-triangl
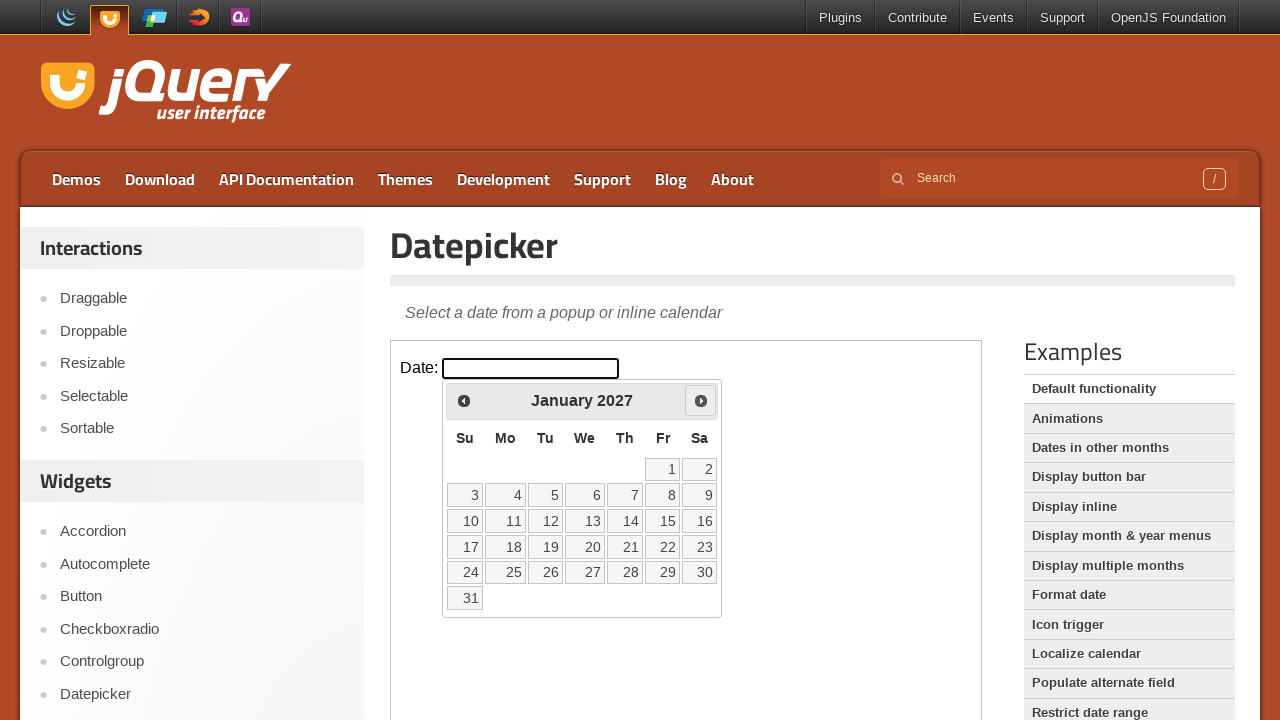

Waited for calendar to update after navigation
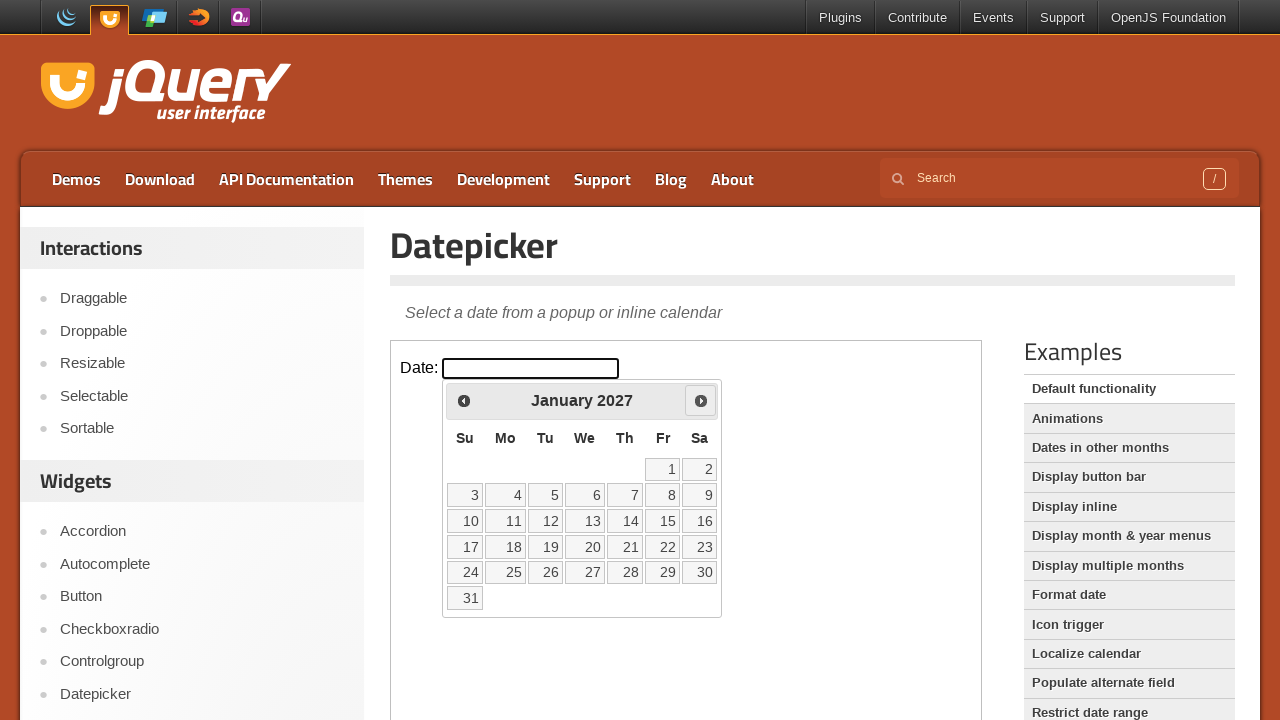

Clicked next button to advance calendar (currently at January 2027) at (701, 400) on iframe.demo-frame >> internal:control=enter-frame >> span.ui-icon-circle-triangl
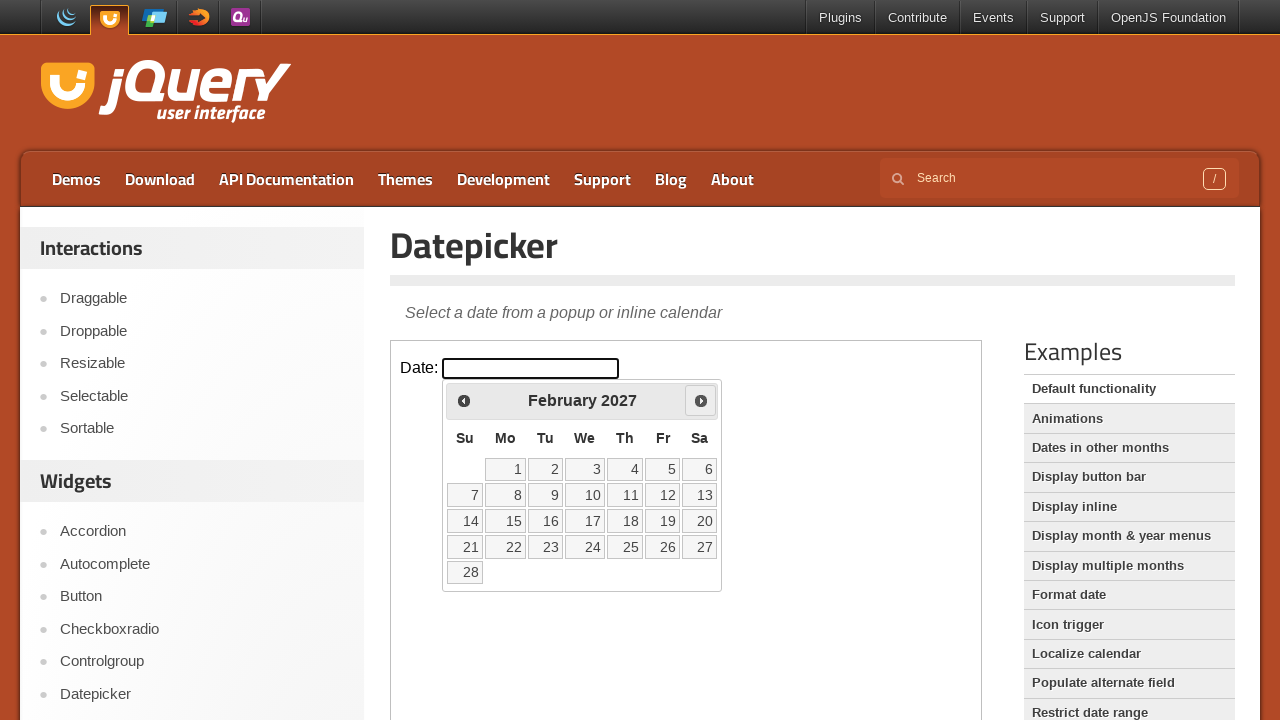

Waited for calendar to update after navigation
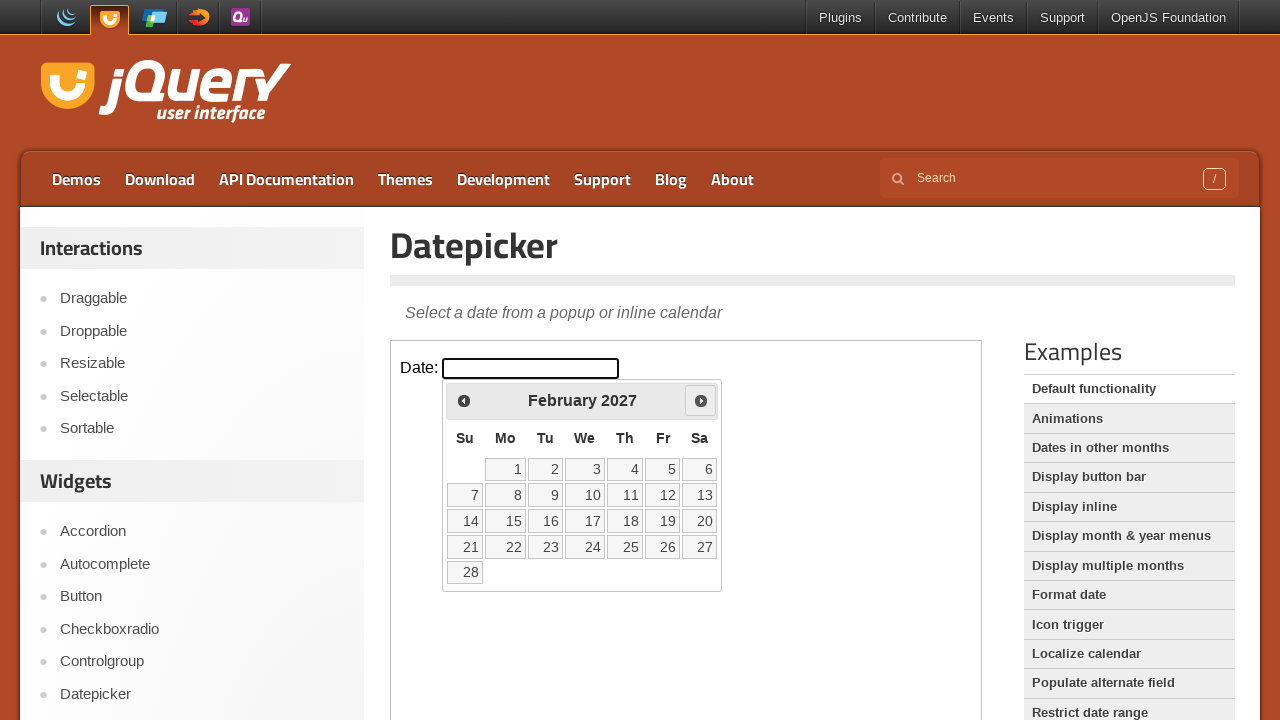

Clicked next button to advance calendar (currently at February 2027) at (701, 400) on iframe.demo-frame >> internal:control=enter-frame >> span.ui-icon-circle-triangl
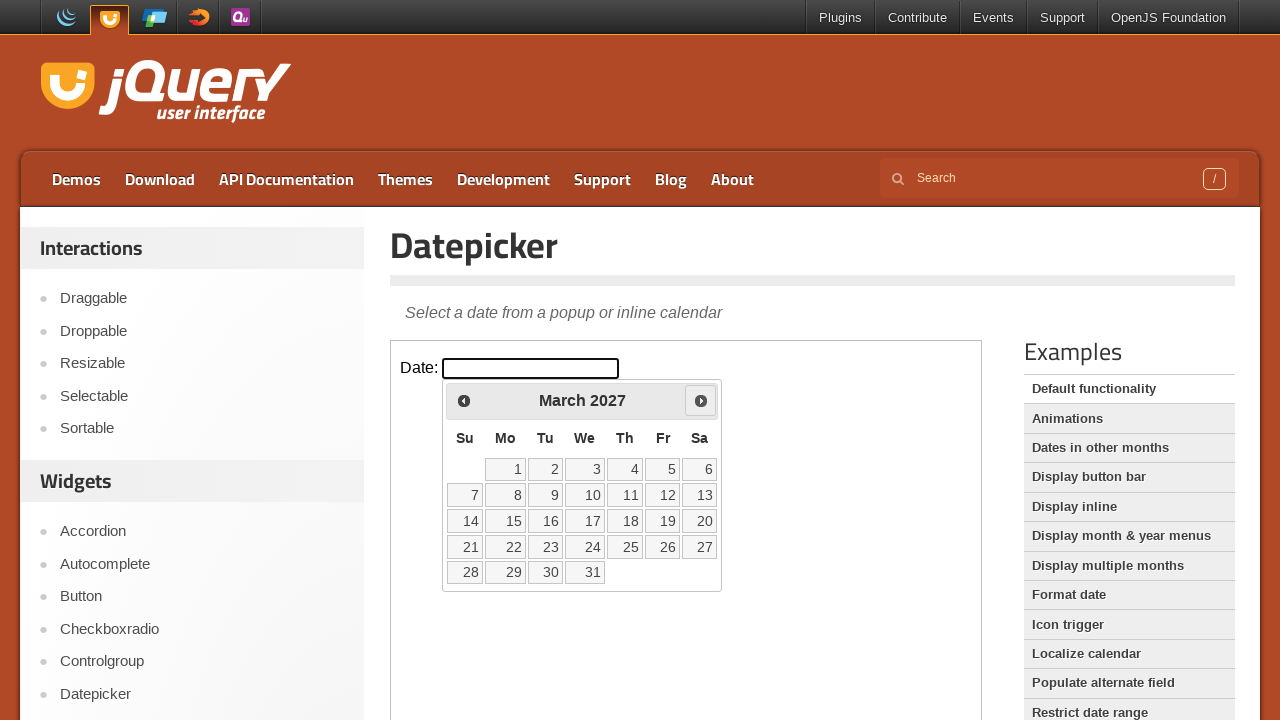

Waited for calendar to update after navigation
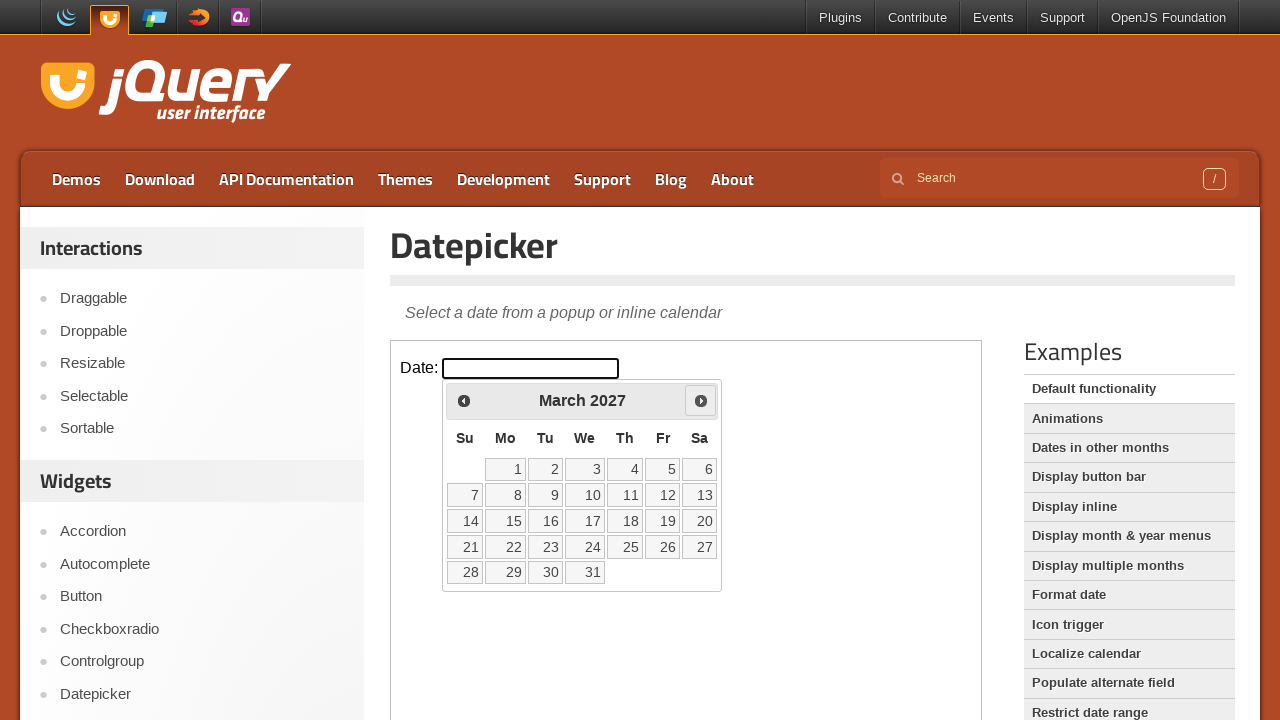

Clicked next button to advance calendar (currently at March 2027) at (701, 400) on iframe.demo-frame >> internal:control=enter-frame >> span.ui-icon-circle-triangl
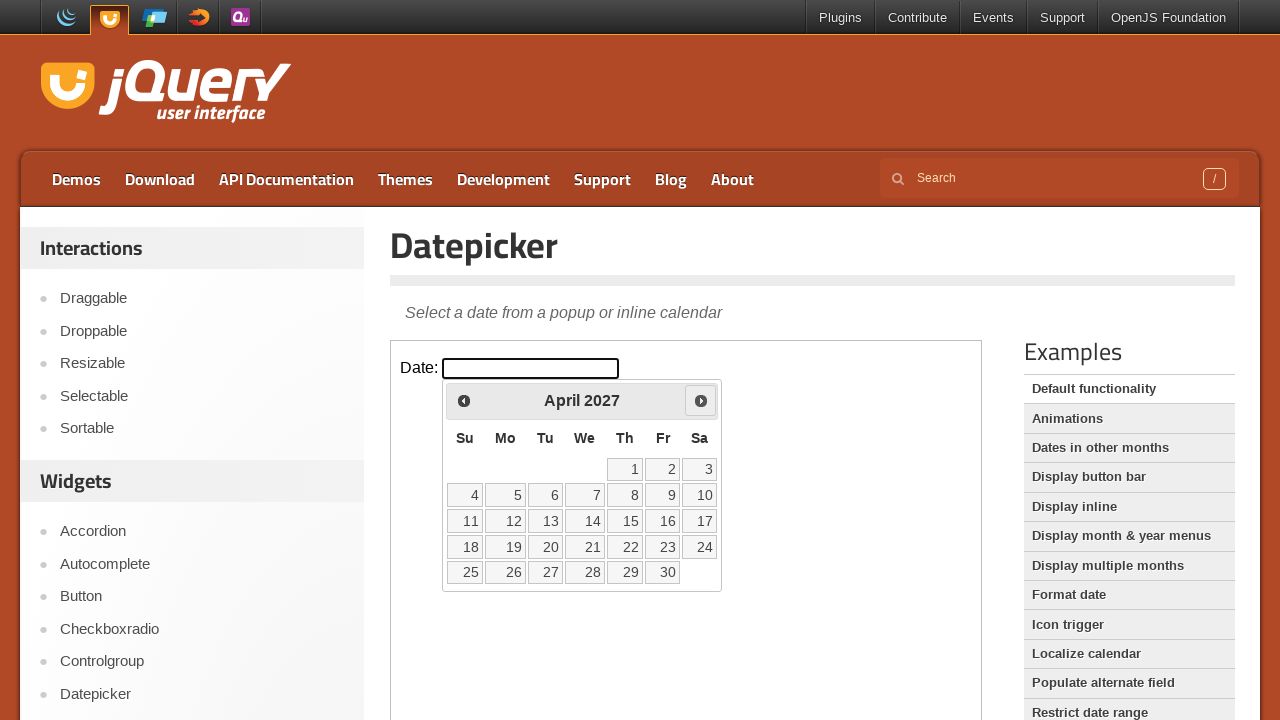

Waited for calendar to update after navigation
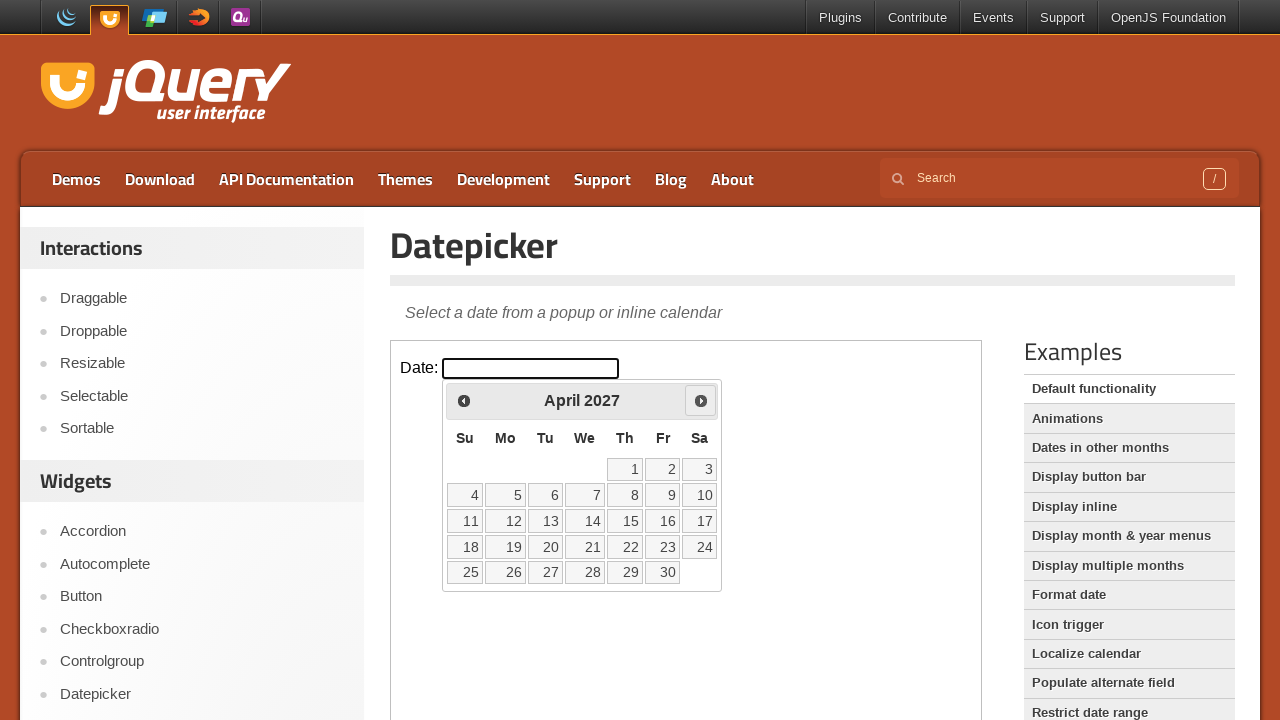

Selected April 20, 2027 from the calendar at (545, 547) on iframe.demo-frame >> internal:control=enter-frame >> table.ui-datepicker-calenda
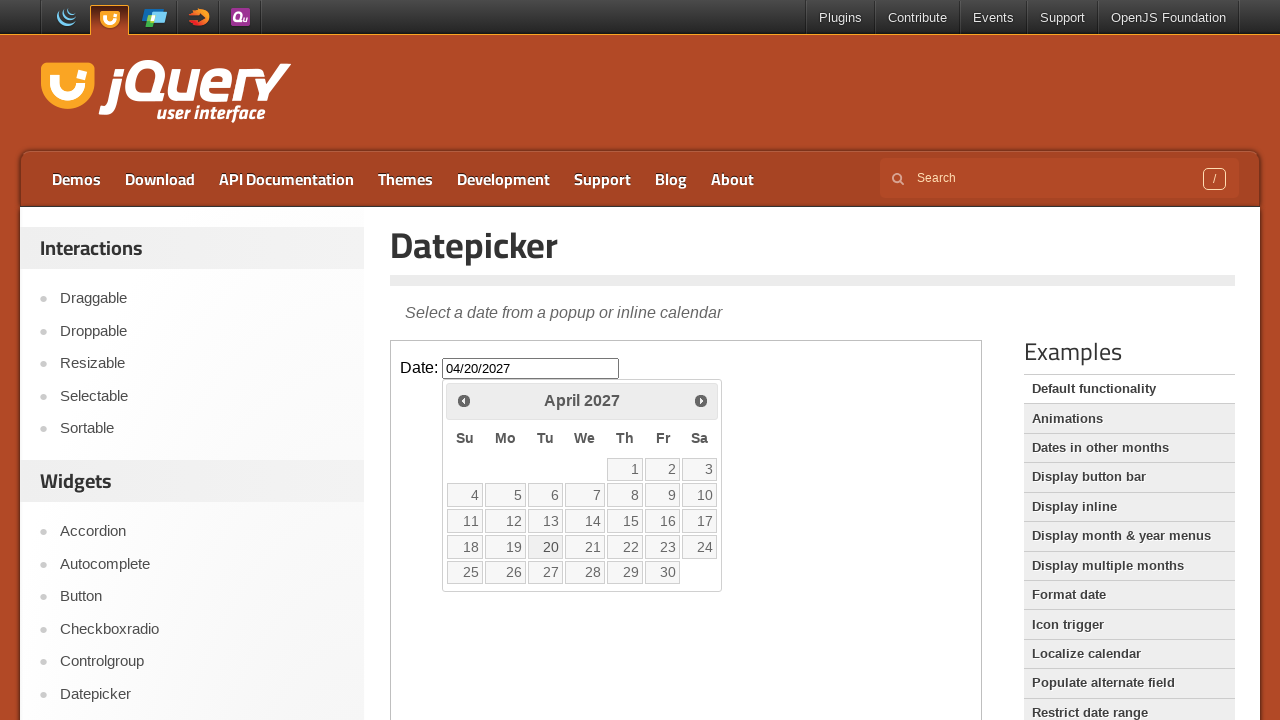

Waited for datepicker to close and date selection to complete
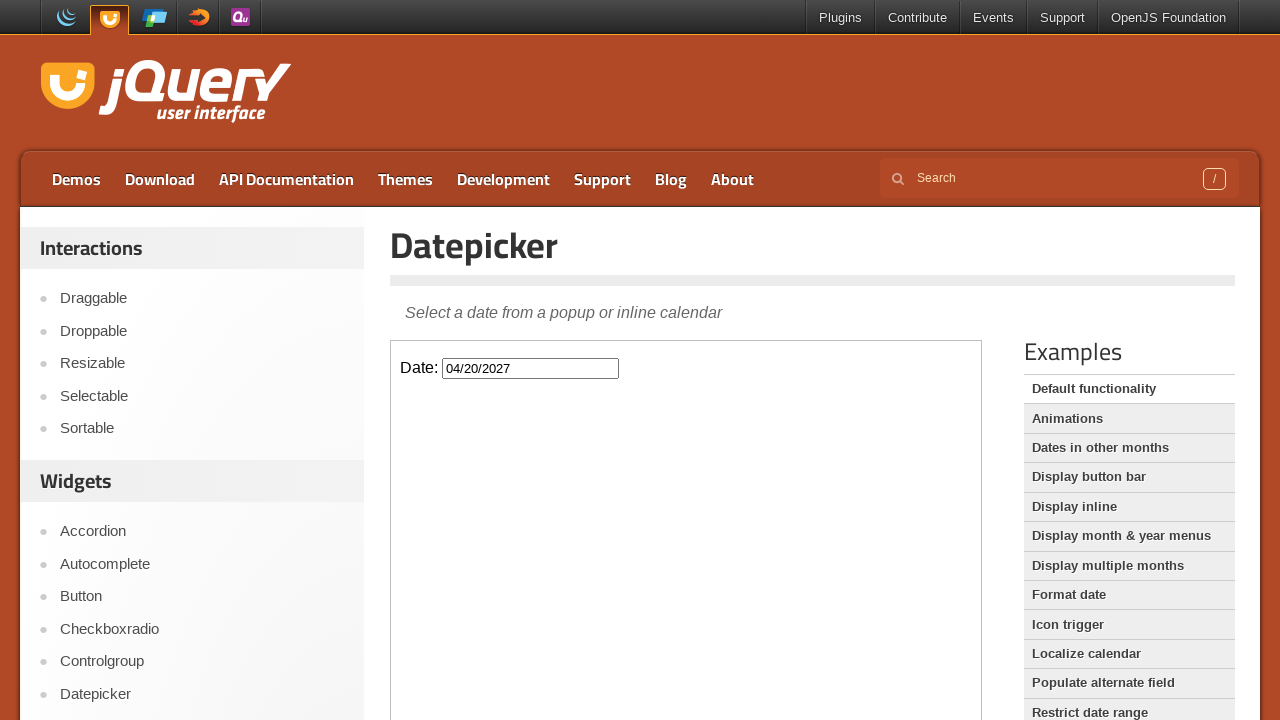

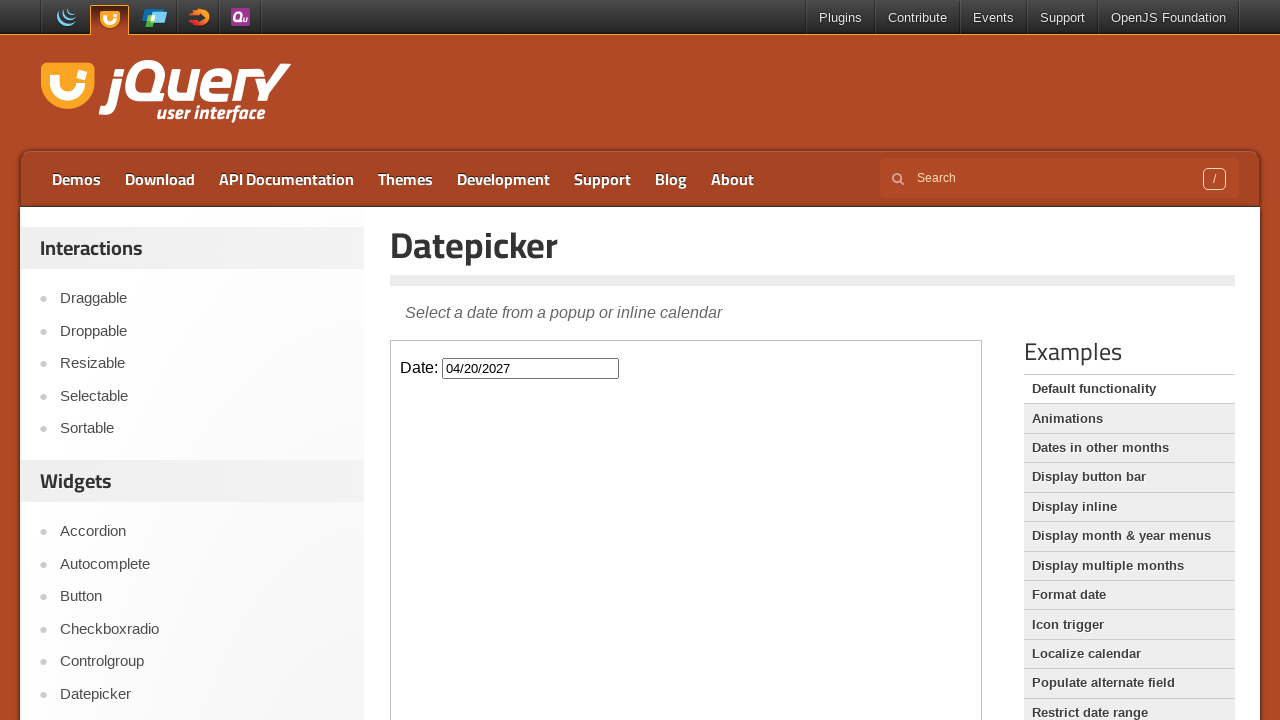